Tests the home page of a training support website by verifying the page title equals "Training Support" and then clicking the about us link to navigate to the about page.

Starting URL: https://v1.training-support.net

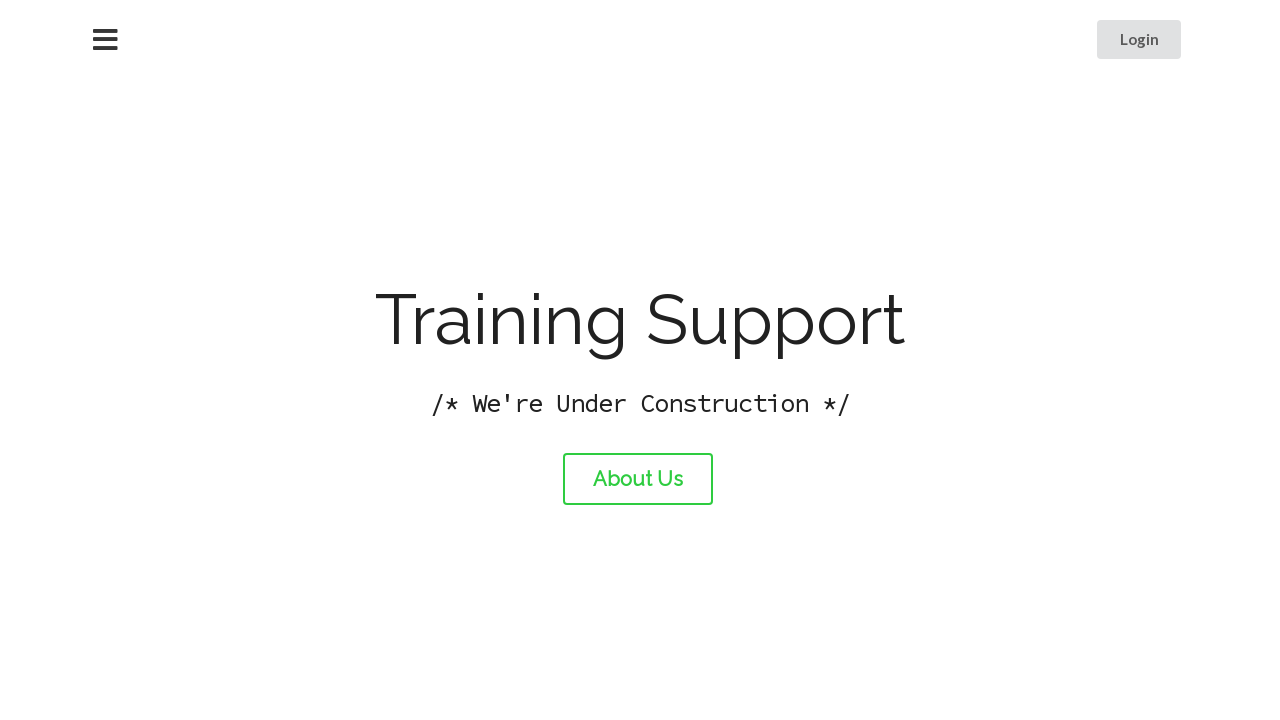

Verified page title equals 'Training Support'
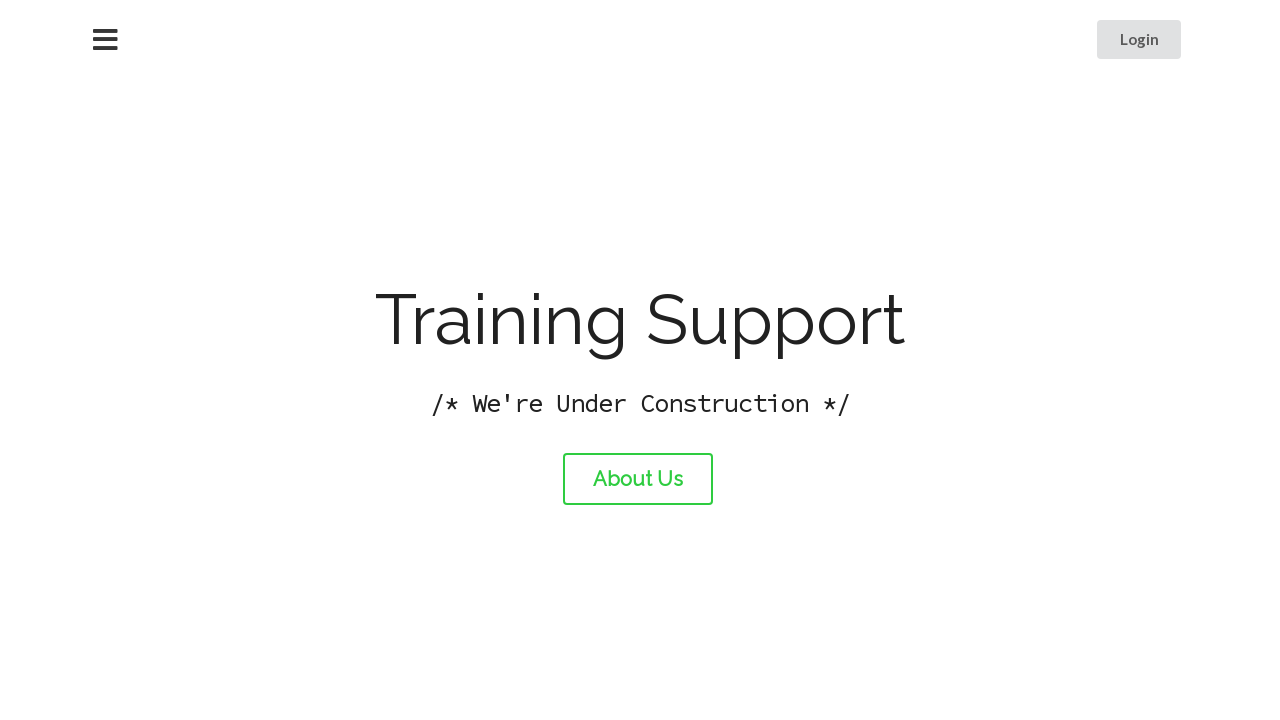

Clicked the about us link to navigate to the about page at (638, 479) on #about-link
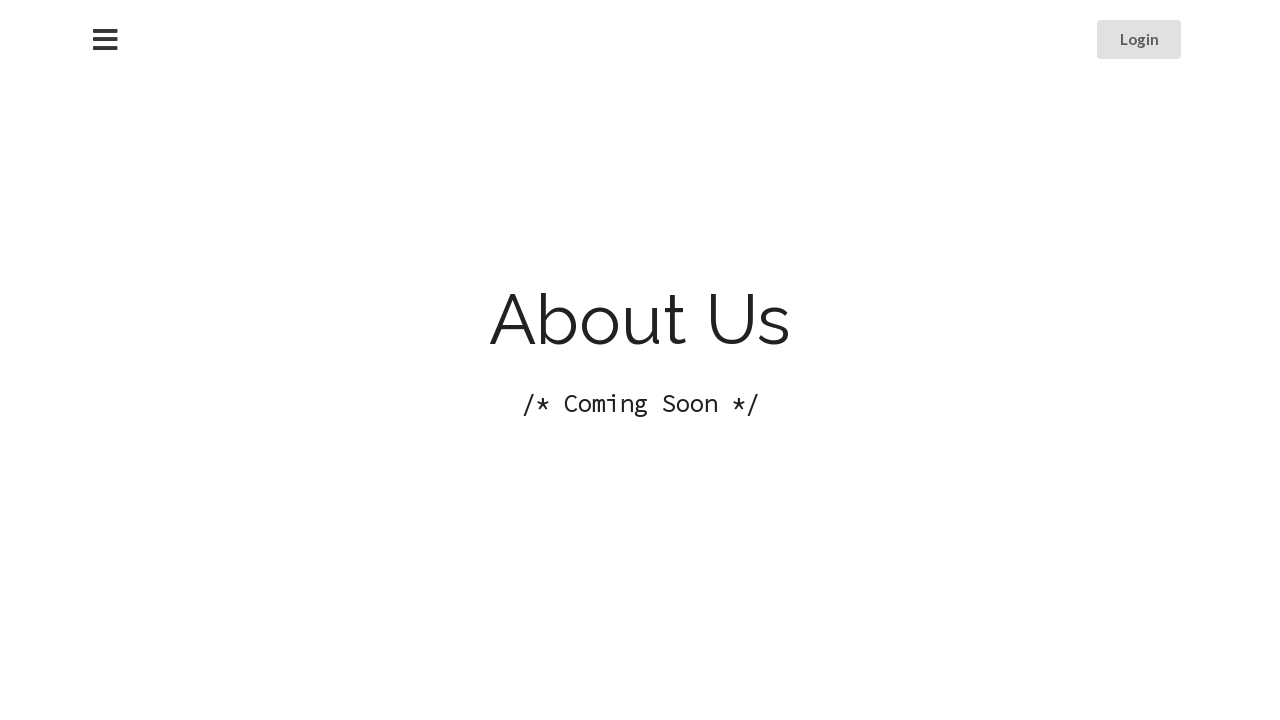

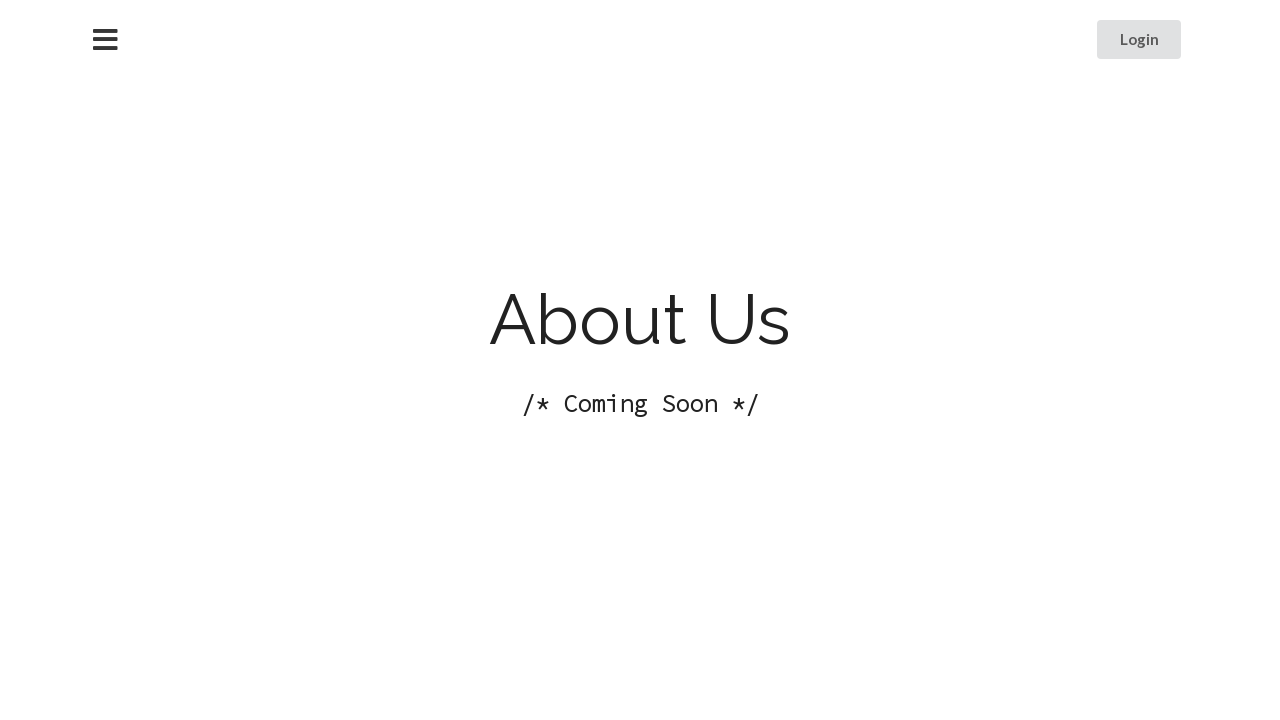